Tests keyboard events functionality by typing text into the page and pressing Enter, then verifies the page heading is displayed.

Starting URL: https://training-support.net/webelements/keyboard-events

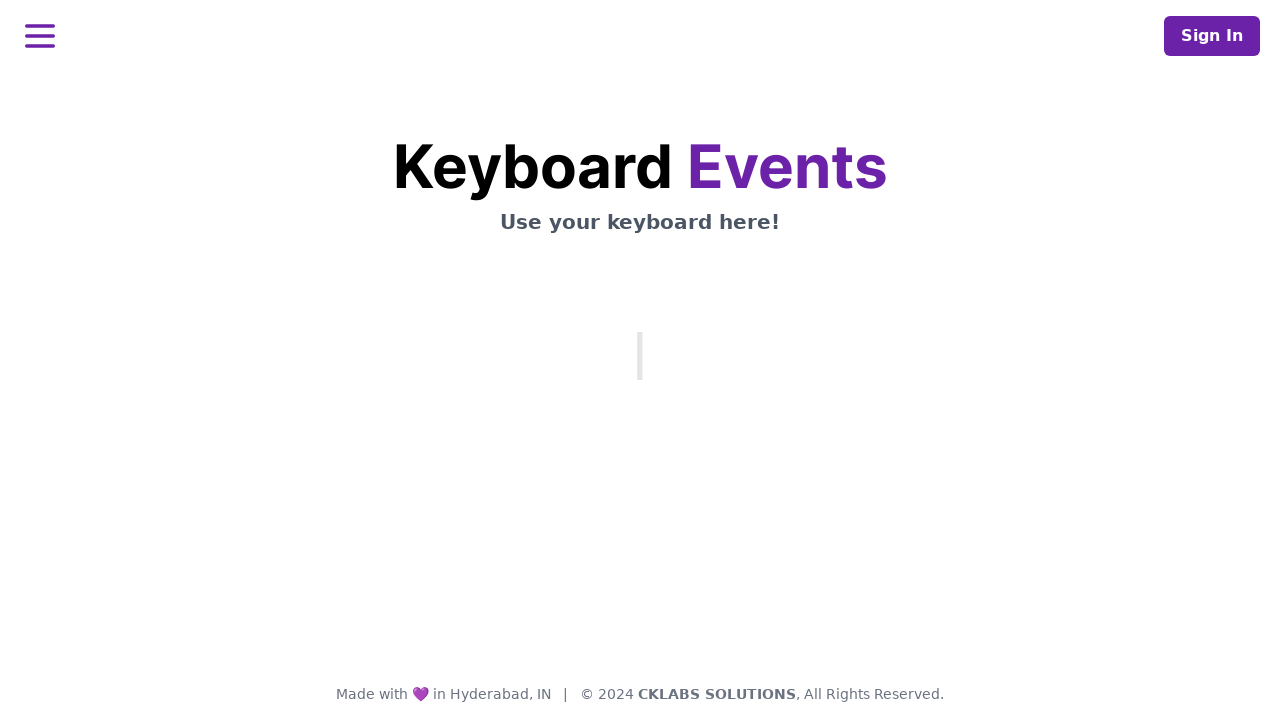

Typed text 'this is coming from the text we enter' into the active element
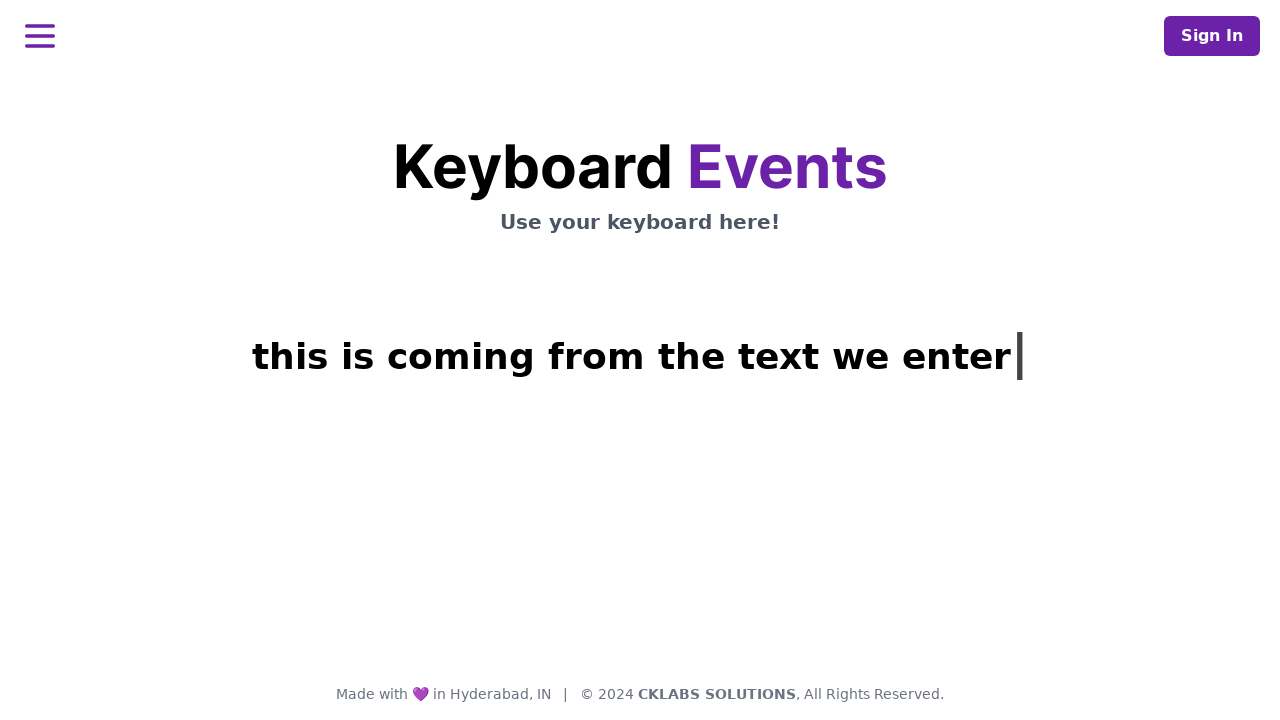

Pressed Enter key
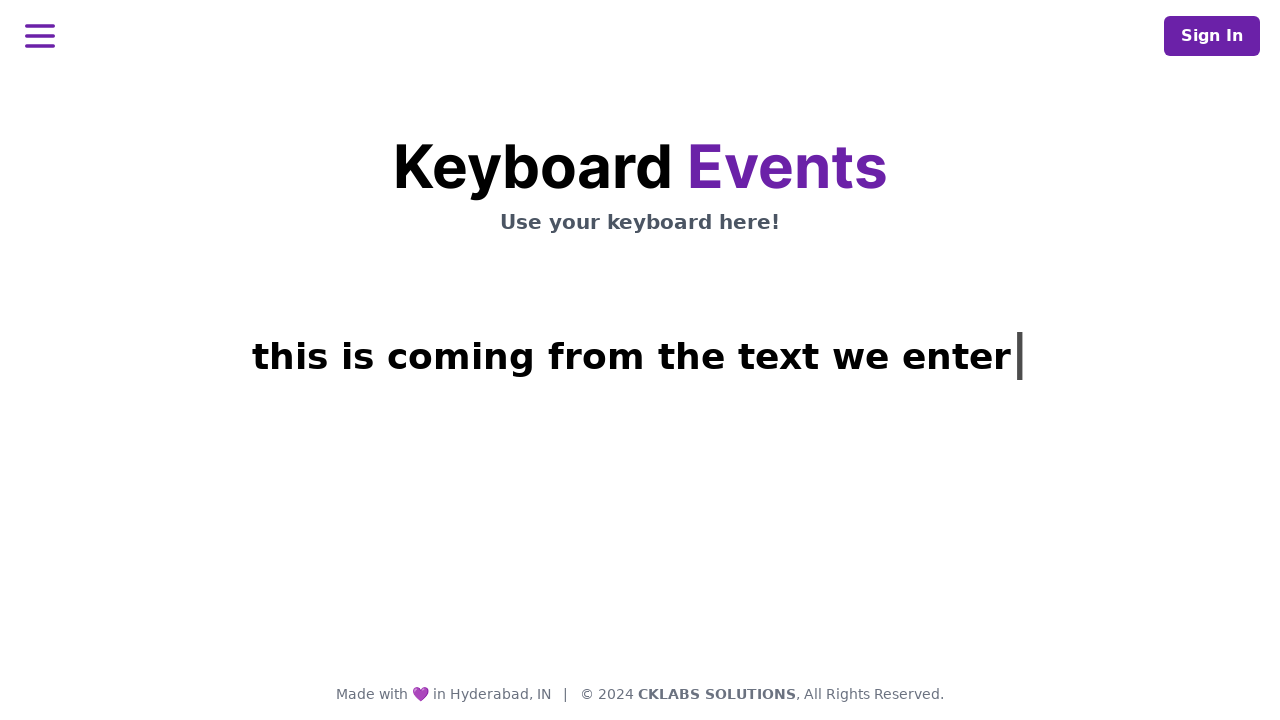

Heading element h1.mt-3 loaded and is visible
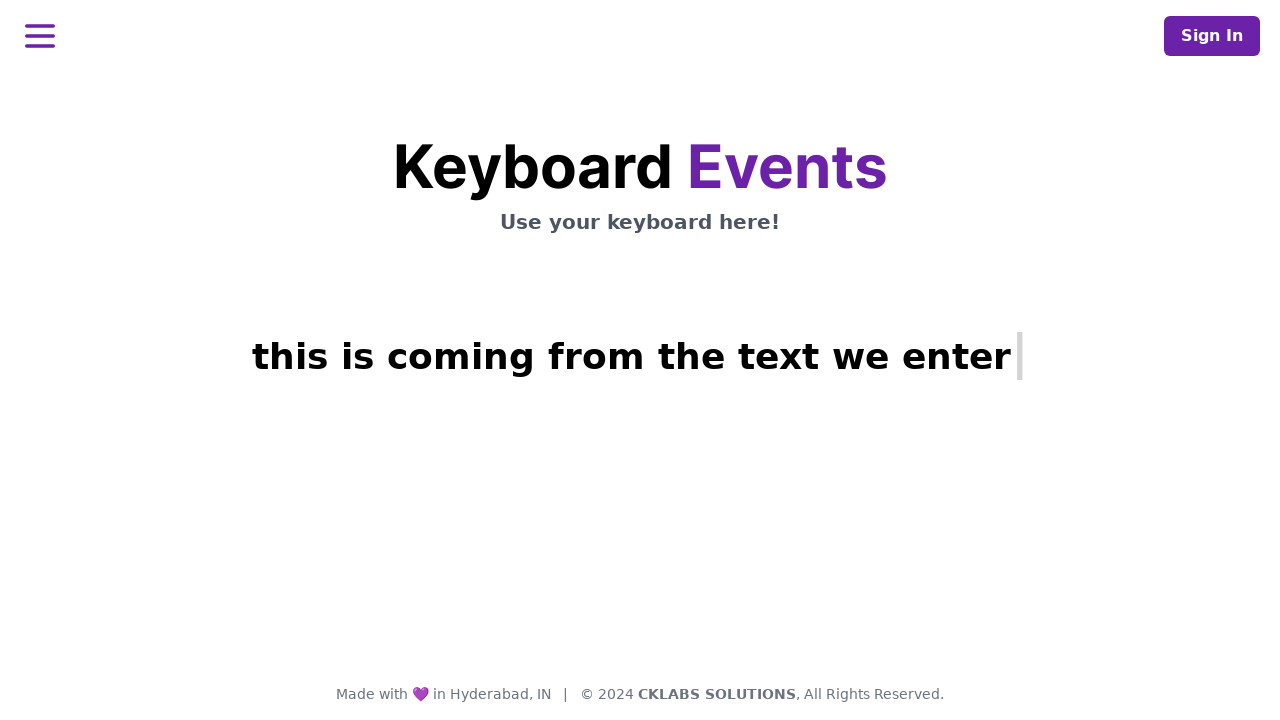

Retrieved heading text: 'this is coming from the text we enter|'
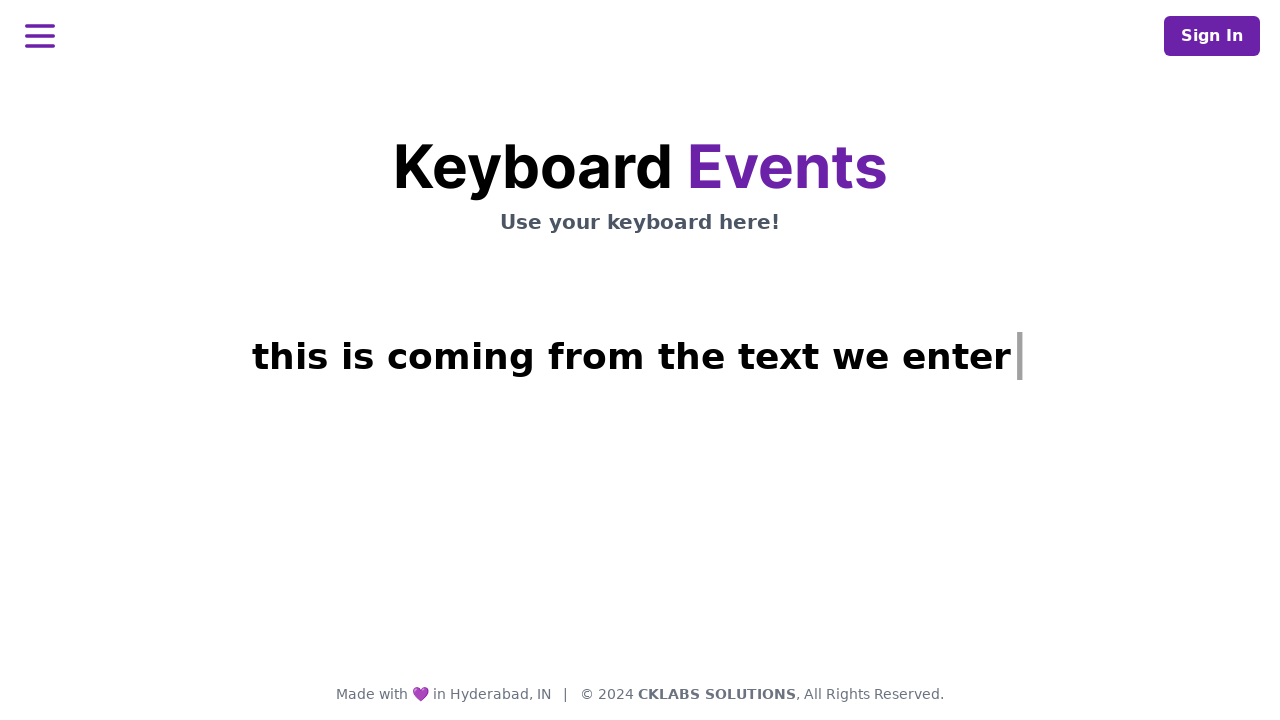

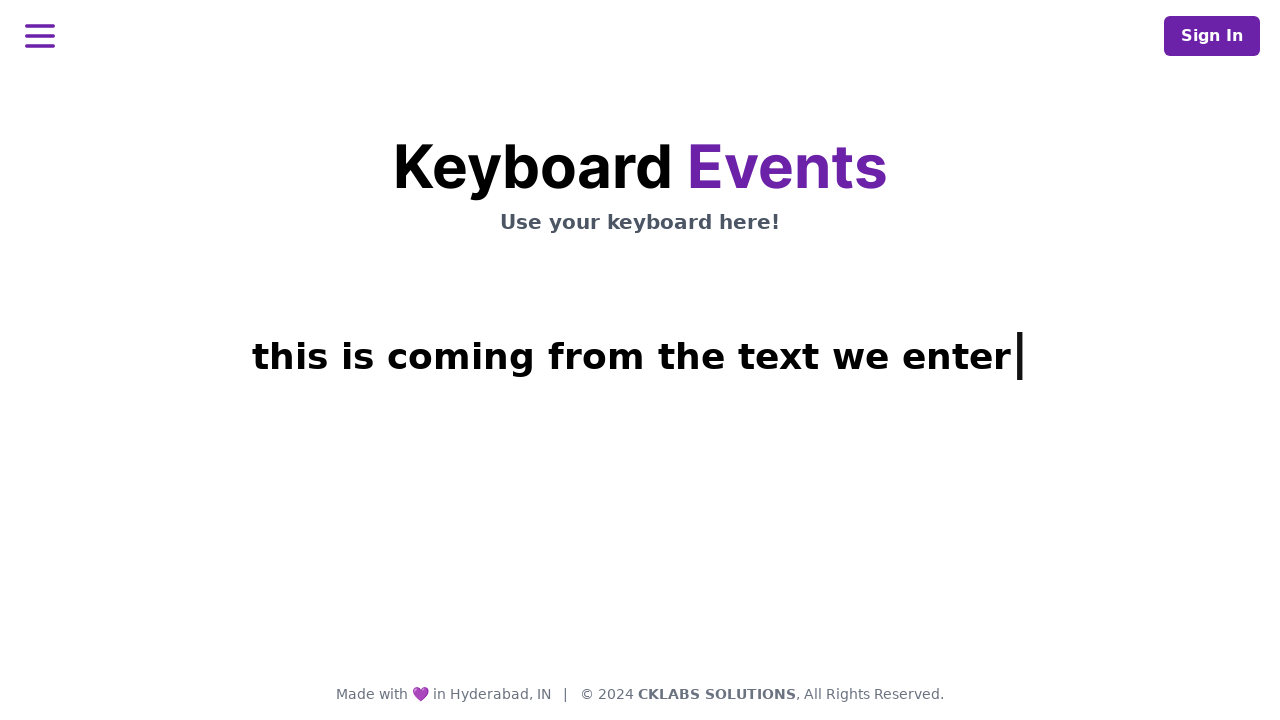